Tests that saving changes to an employee's name persists after switching between employees

Starting URL: https://devmountain-qa.github.io/employee-manager/1.2_Version/index.html

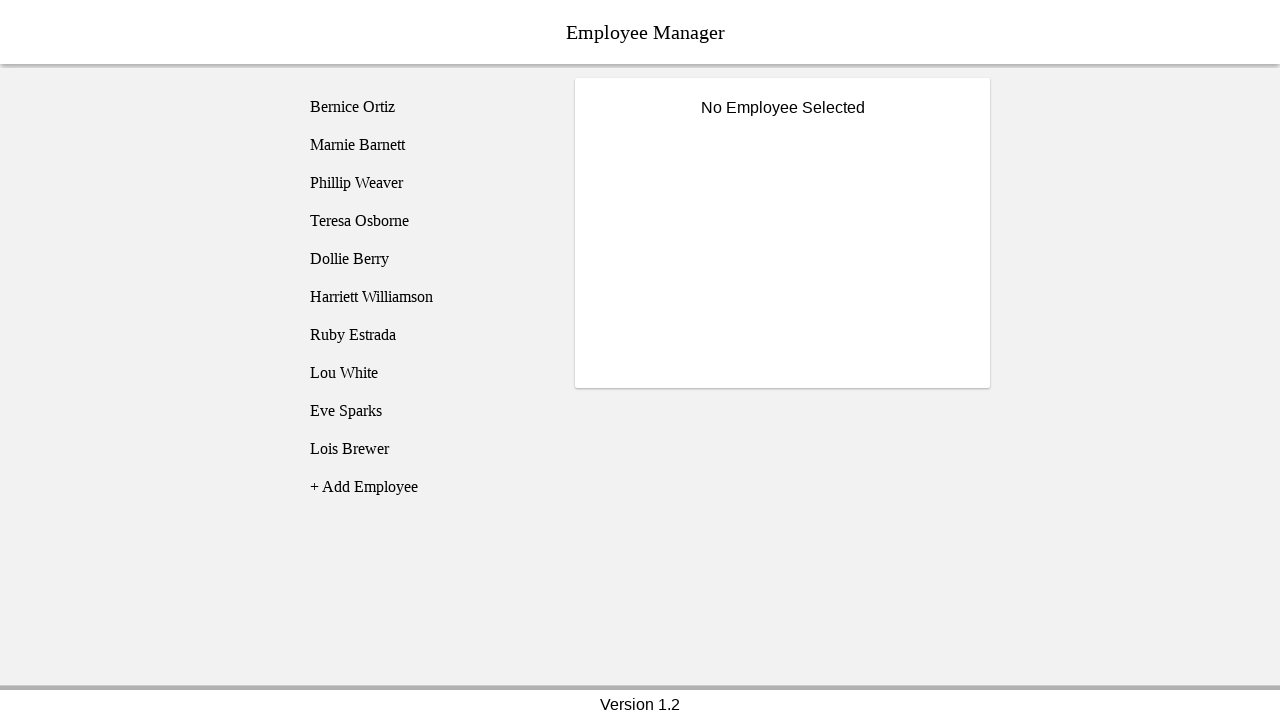

Clicked on Bernice Ortiz employee at (425, 107) on [name='employee1']
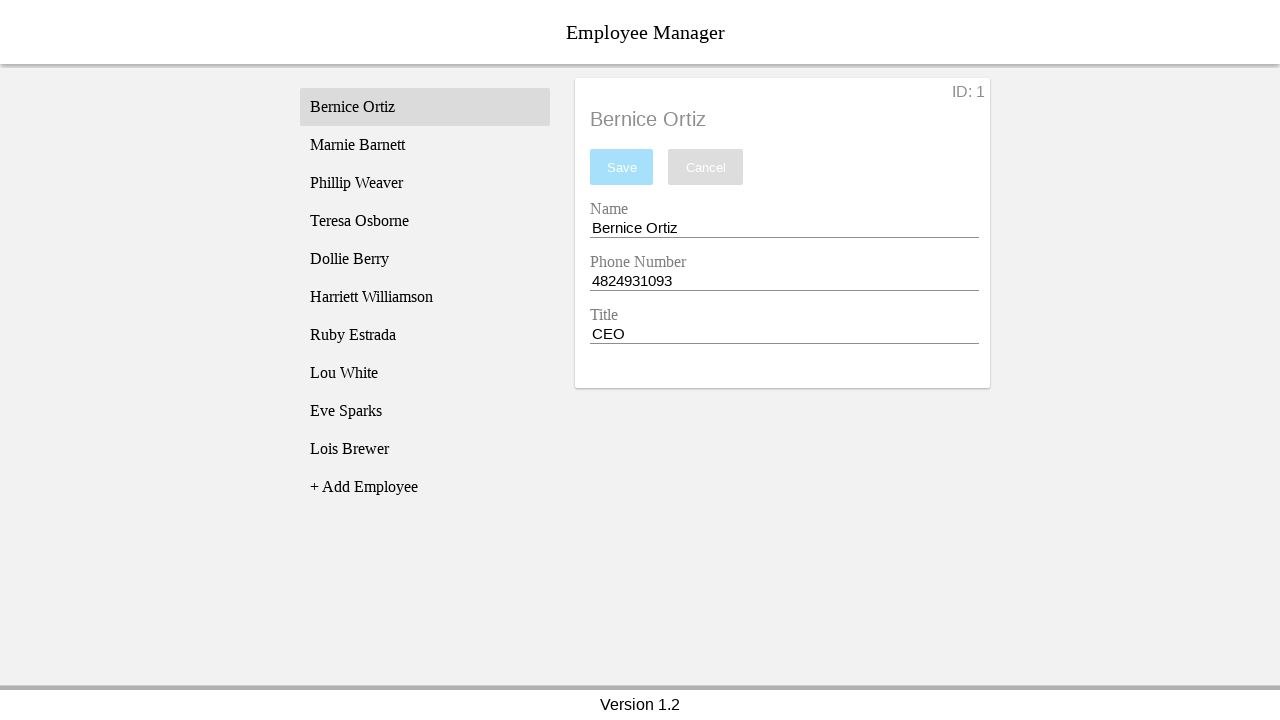

Name input field became visible
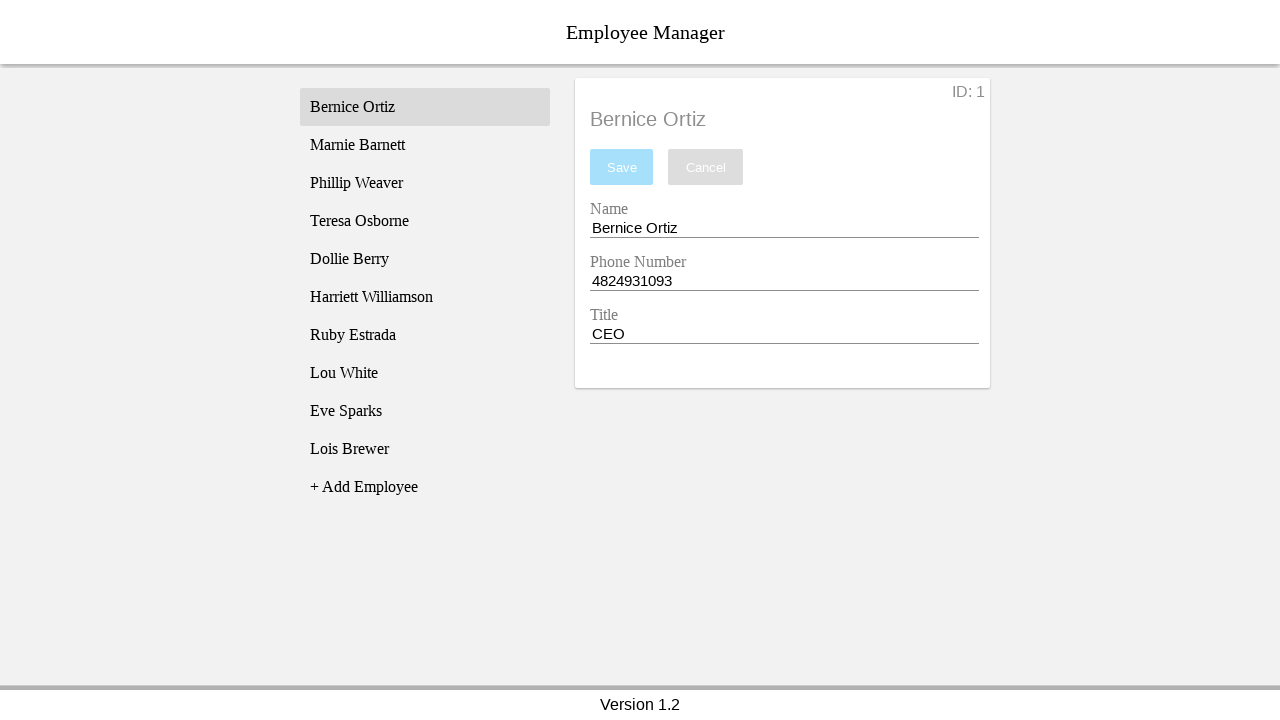

Filled name input field with 'Test Name' on [name='nameEntry']
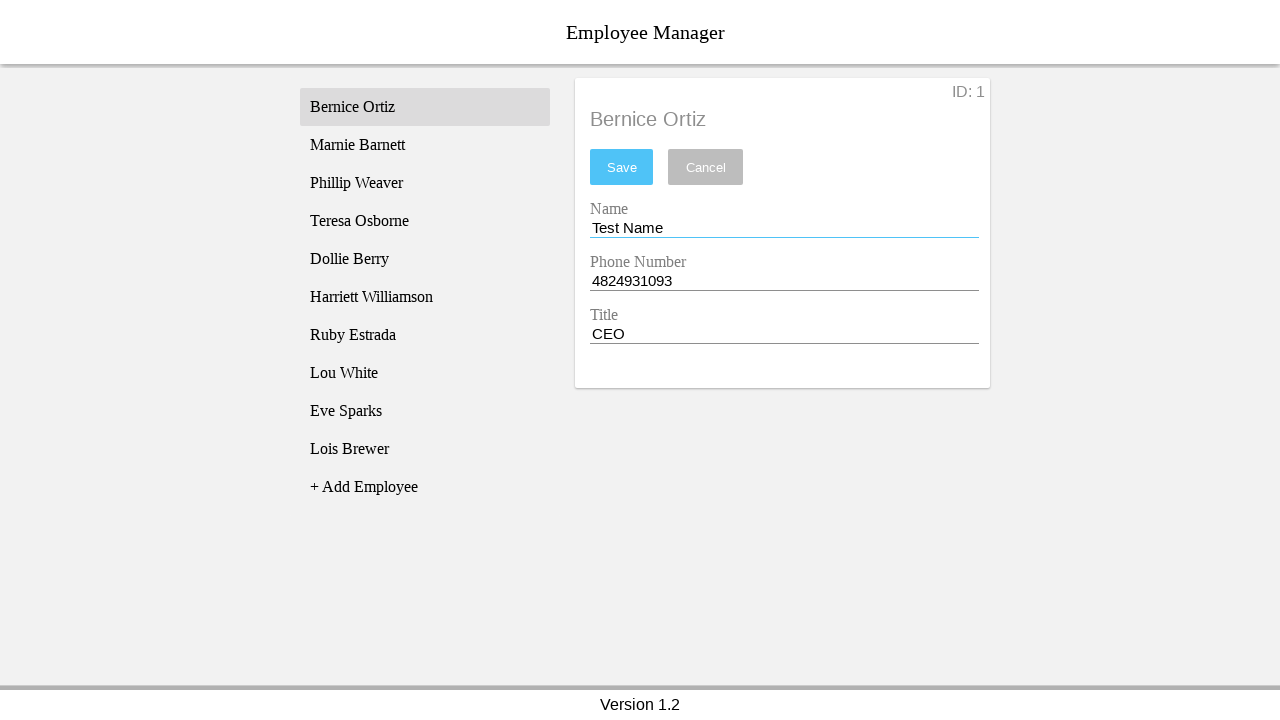

Clicked save button to save changes at (622, 167) on #saveBtn
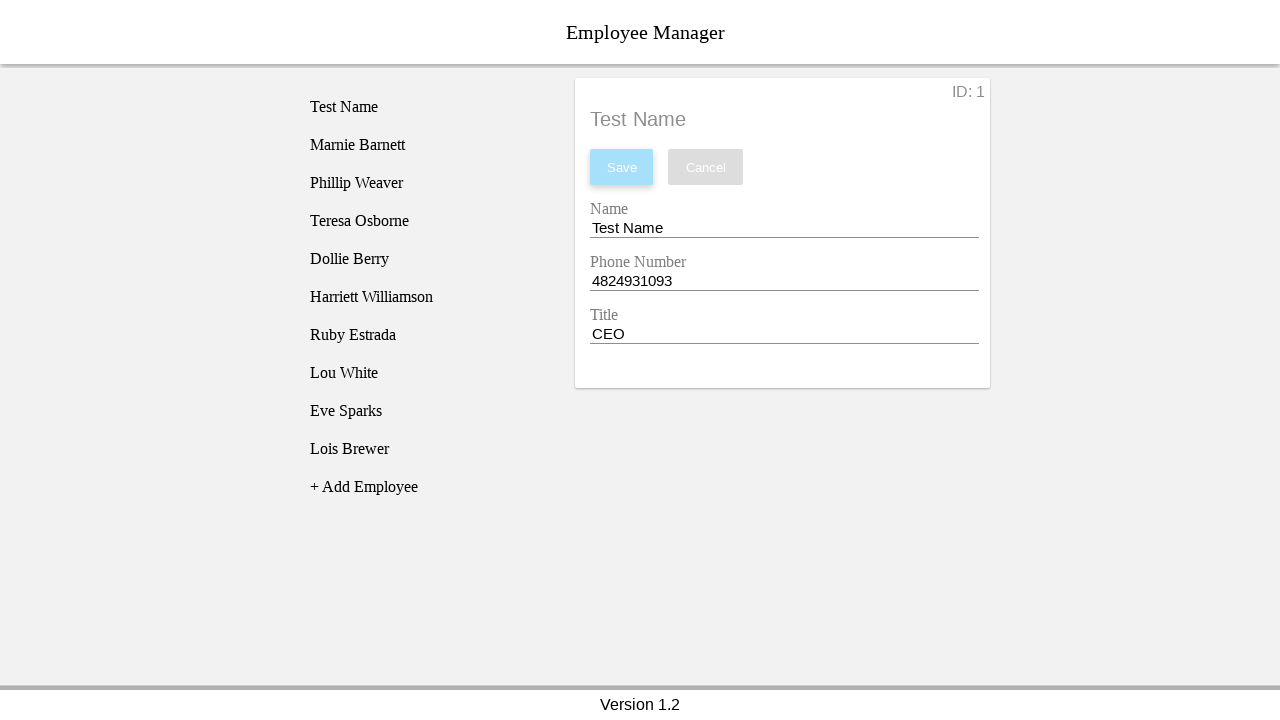

Clicked on Phillip Weaver employee at (425, 183) on [name='employee3']
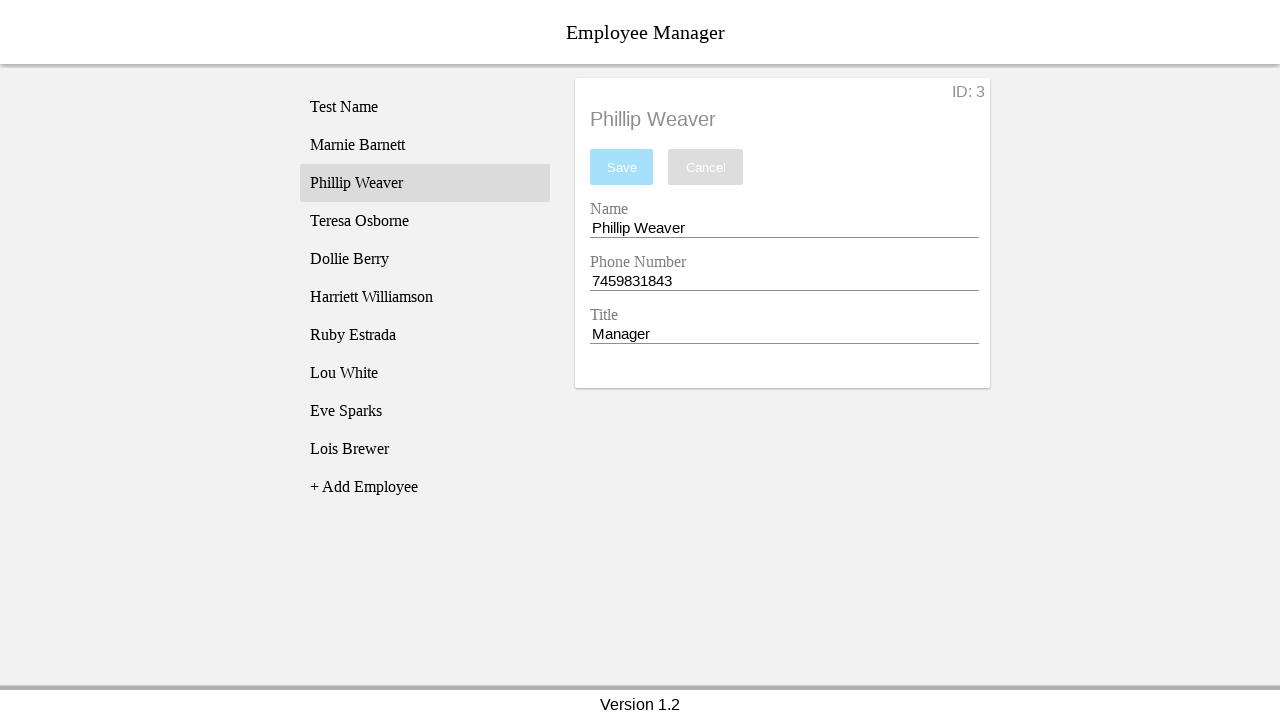

Phillip Weaver's name displayed in employee title
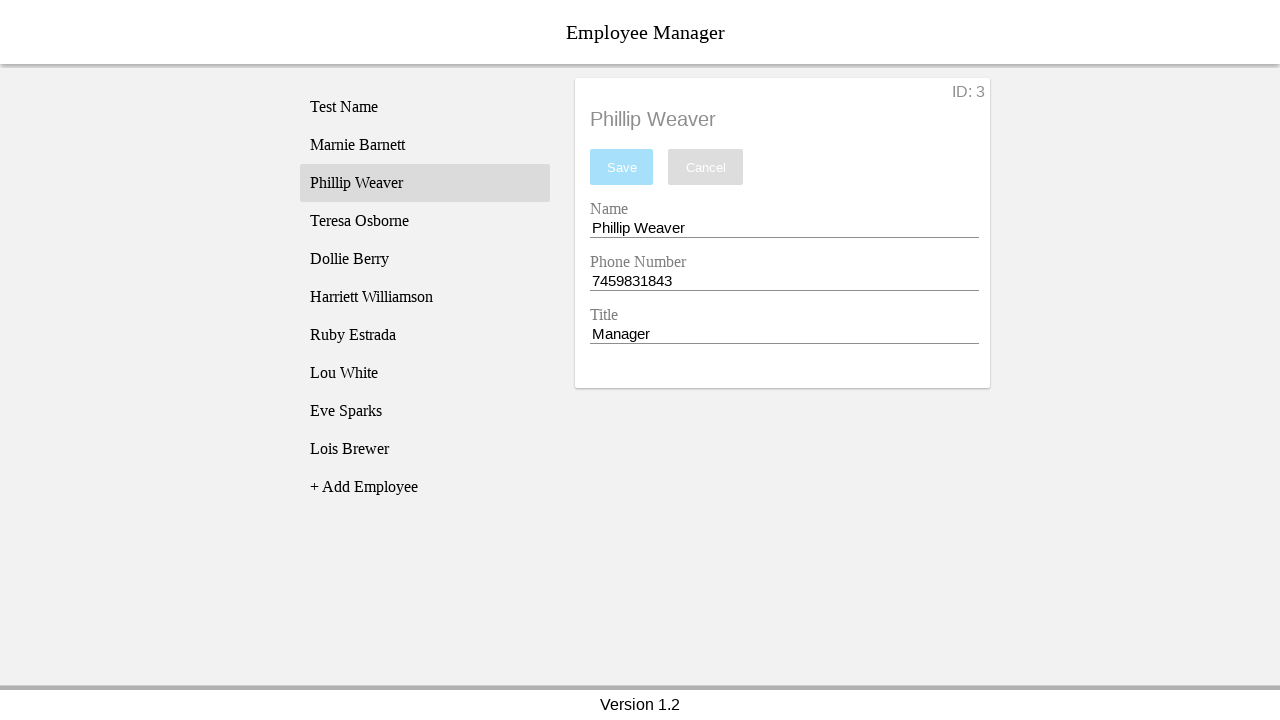

Clicked back on Bernice Ortiz employee at (425, 107) on [name='employee1']
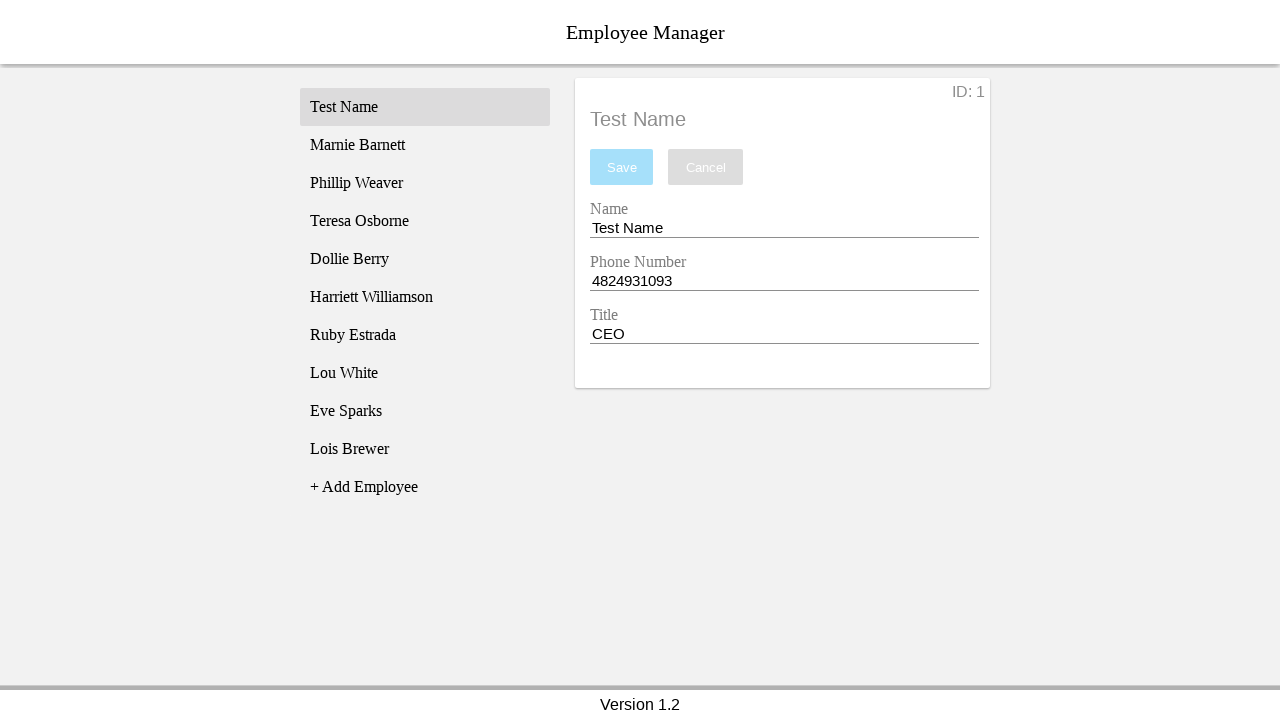

Verified that Bernice's name field contains saved value 'Test Name'
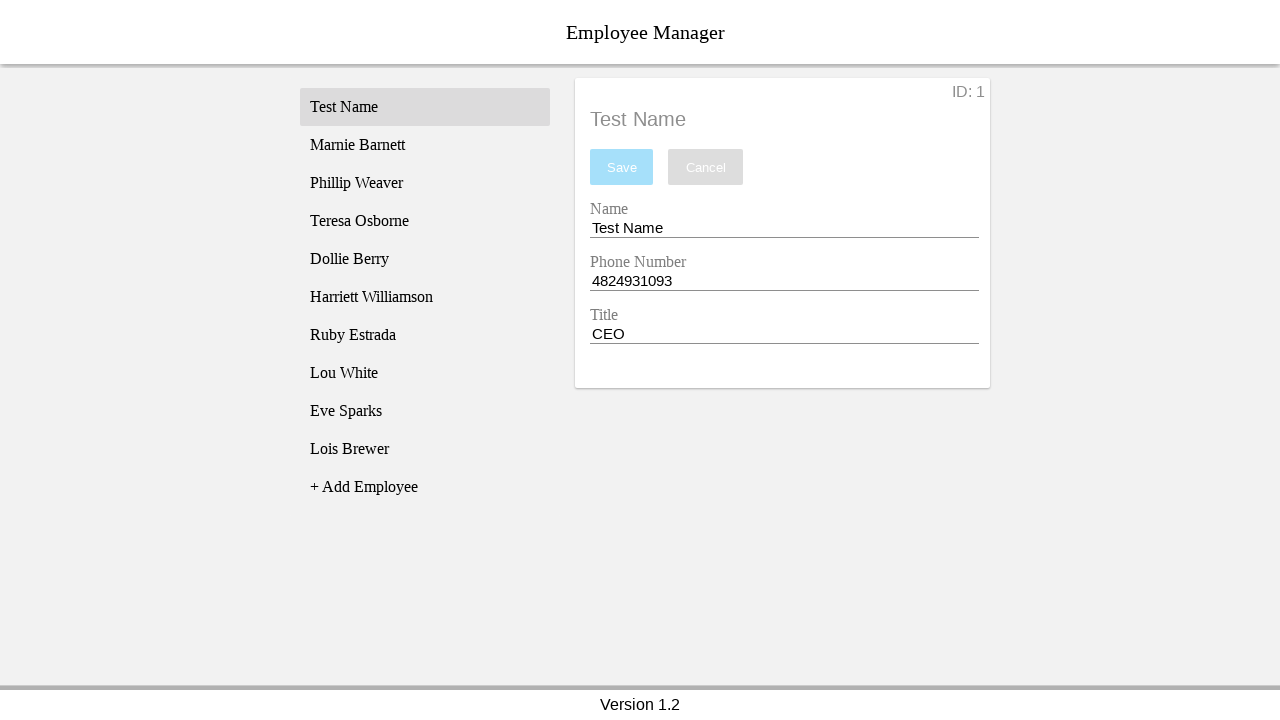

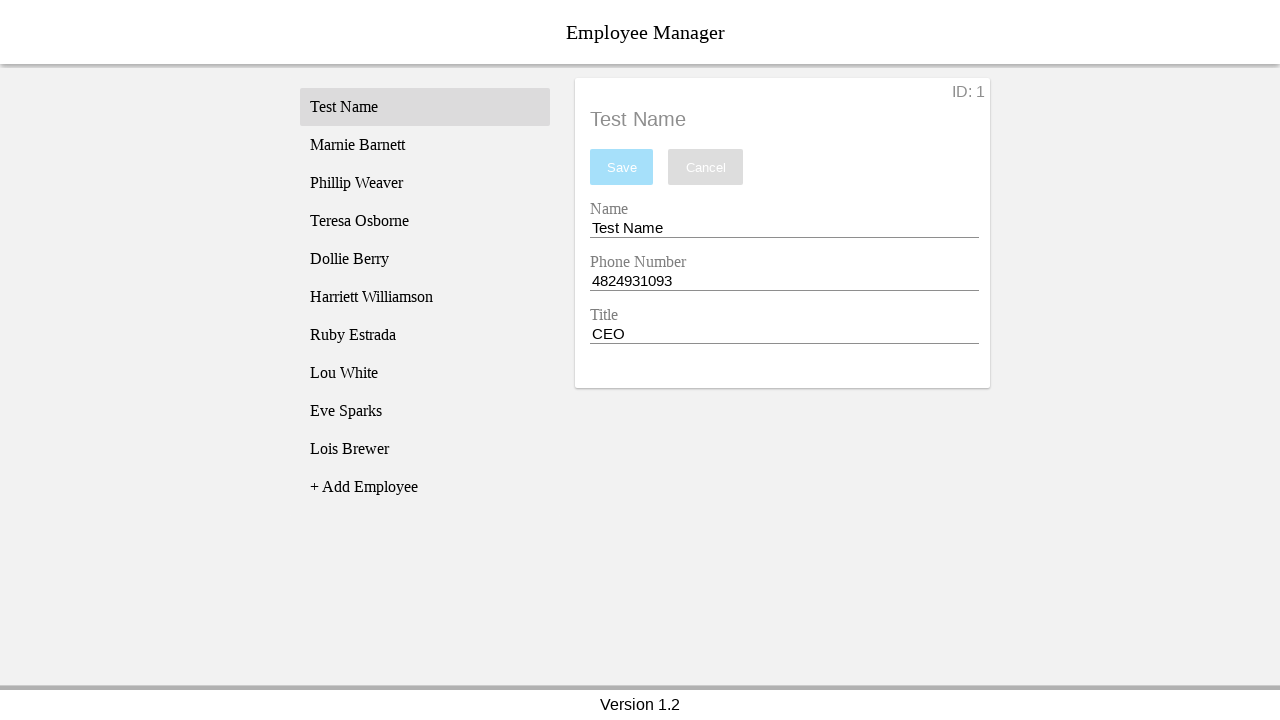